Tests autocomplete suggestion functionality by typing a partial country name and selecting from the dropdown suggestions

Starting URL: https://rahulshettyacademy.com/AutomationPractice/

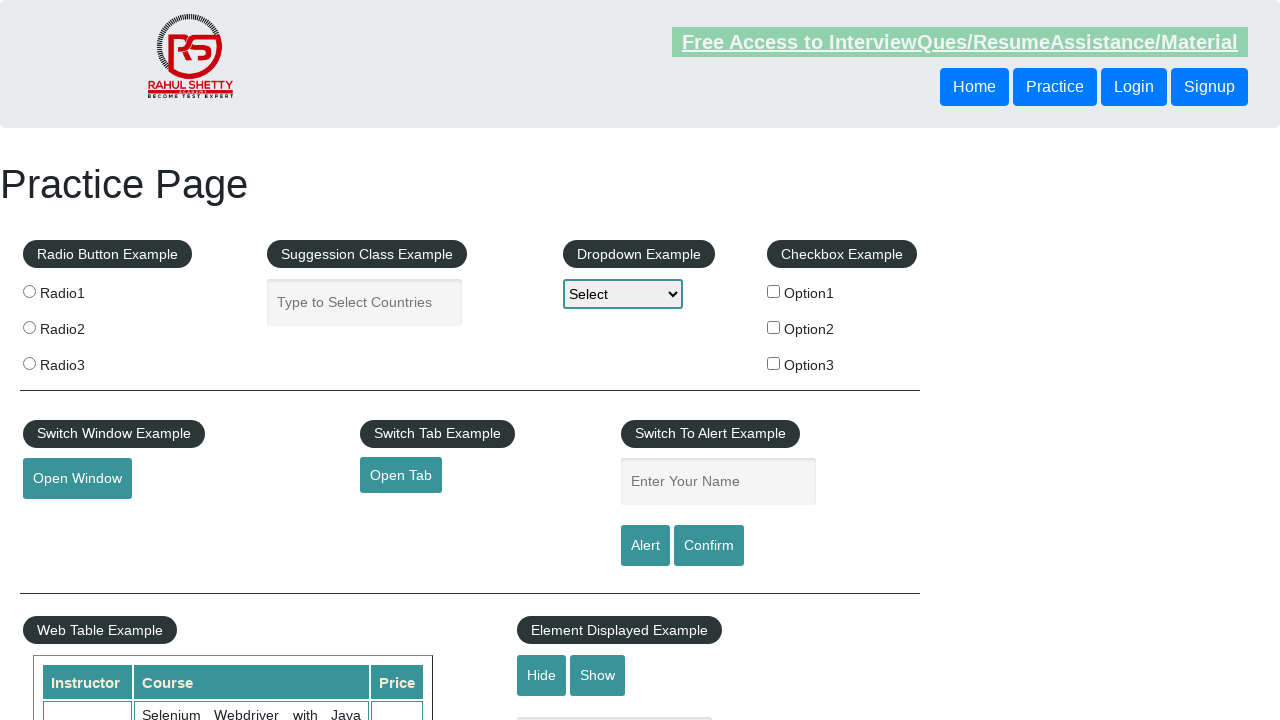

Typed 'Aus' in the autocomplete field to trigger suggestions on input#autocomplete
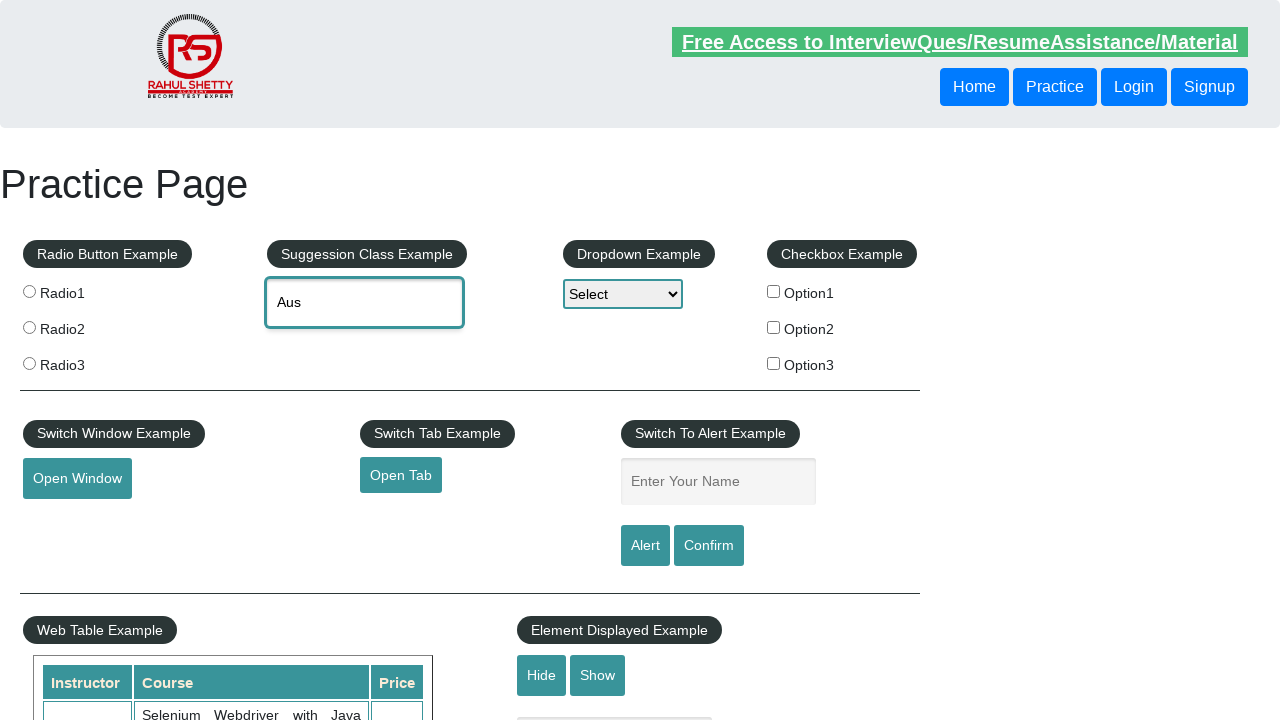

Autocomplete dropdown suggestions appeared
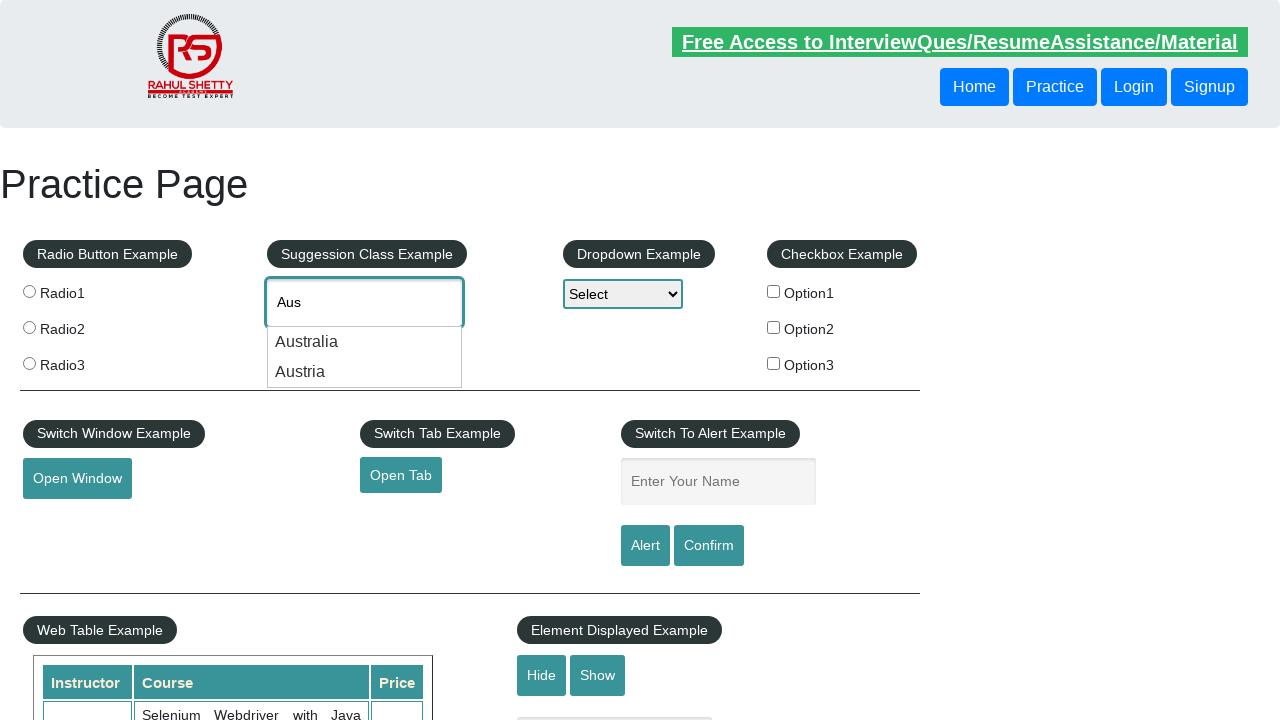

Selected 'Australia' from the autocomplete dropdown suggestions at (365, 342) on li.ui-menu-item >> internal:has-text="Australia"i
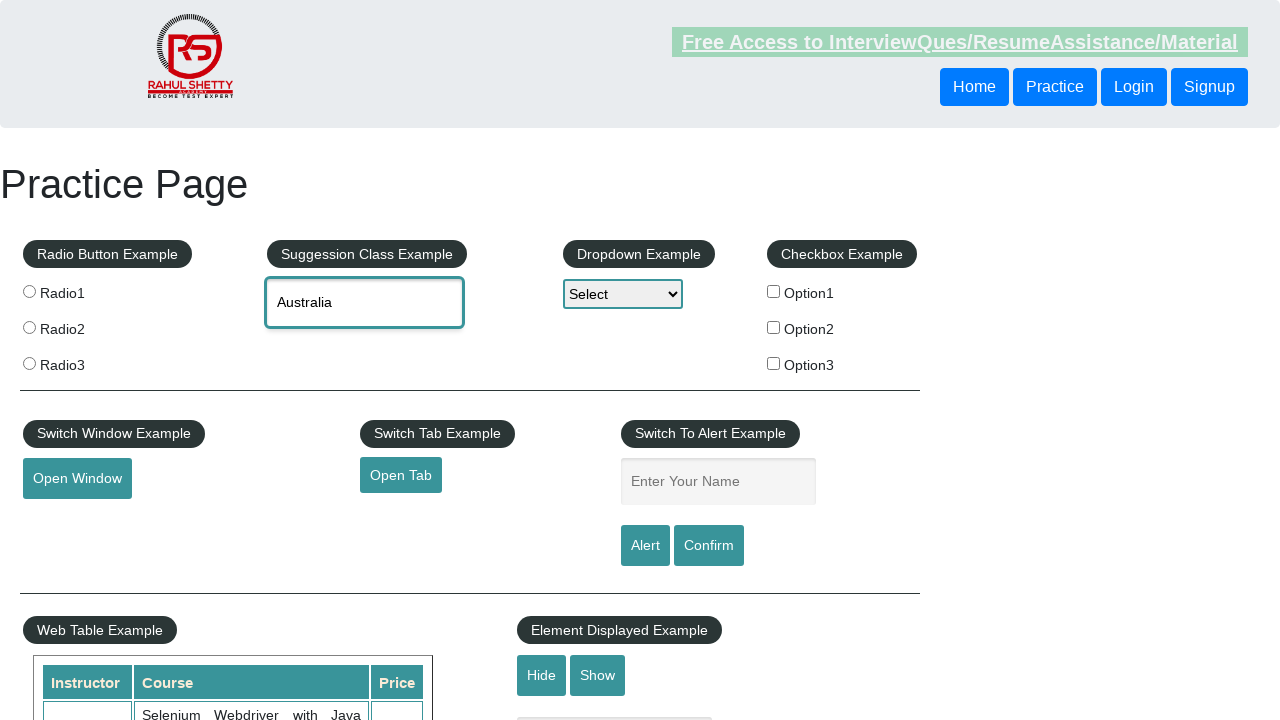

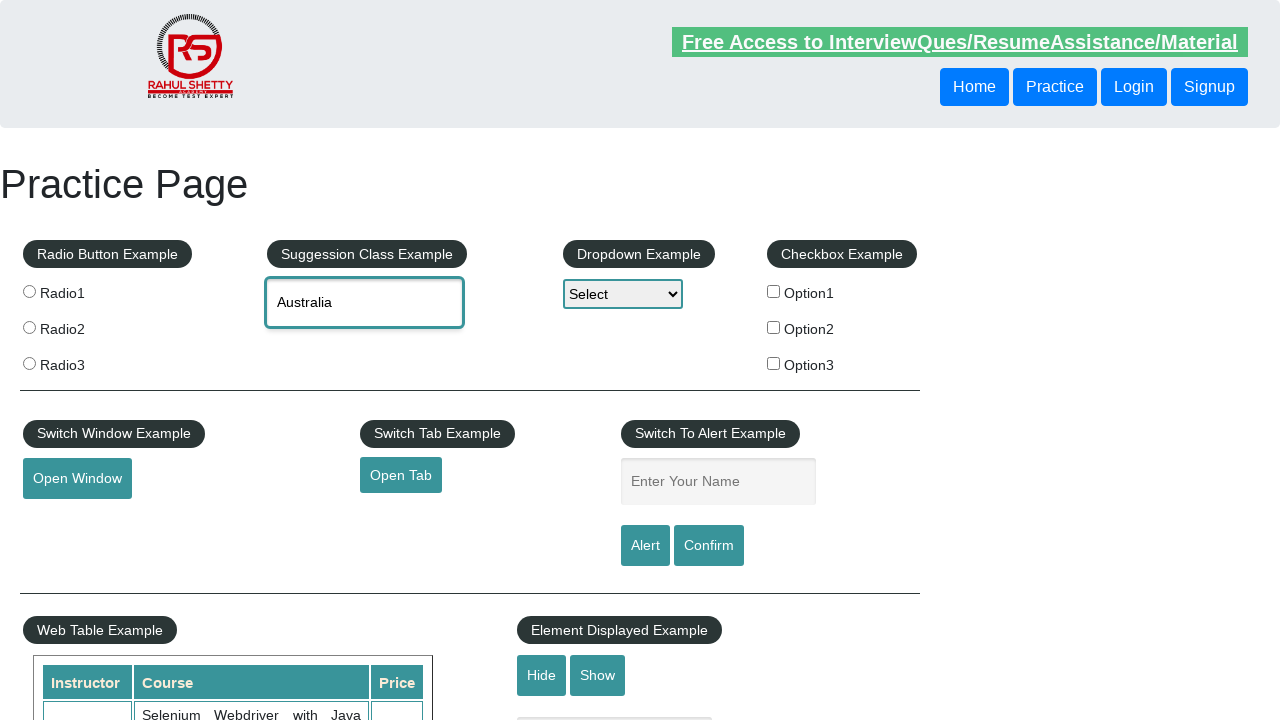